Tests the add/remove elements functionality by clicking the "Add Element" button twice to create two elements, then removing one element and verifying only one remains.

Starting URL: http://the-internet.herokuapp.com/add_remove_elements/

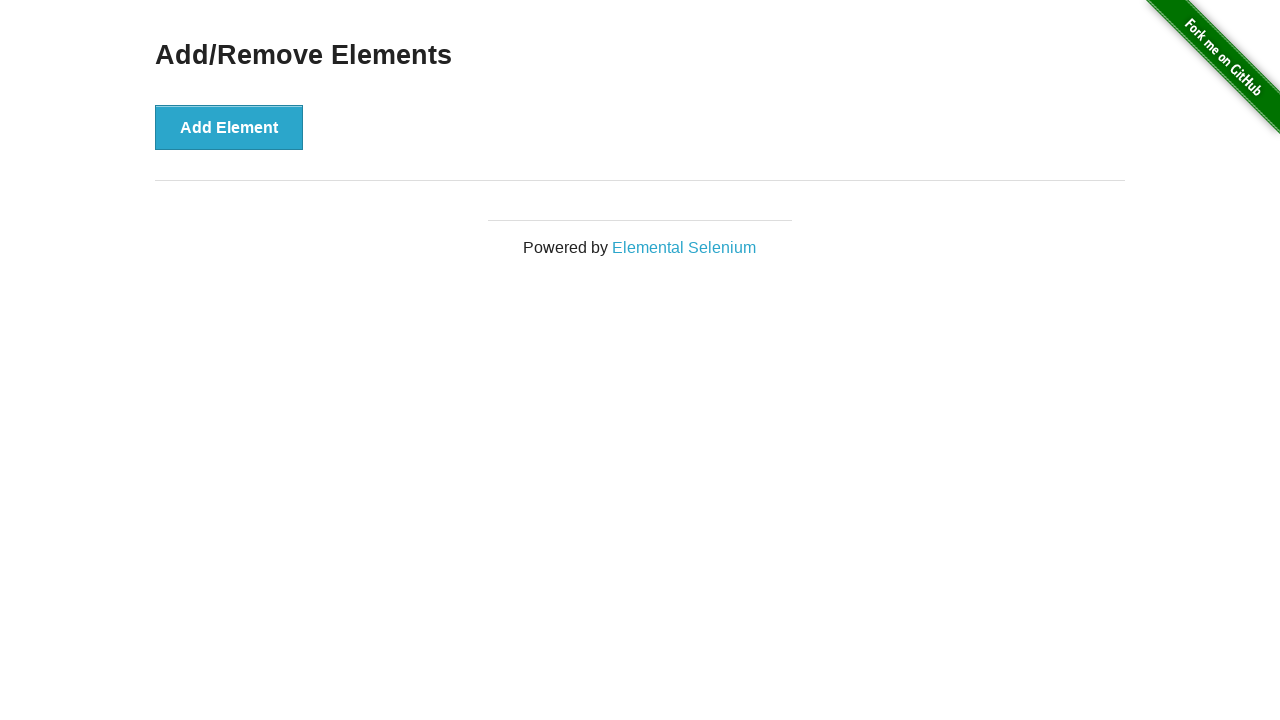

Clicked 'Add Element' button first time at (229, 127) on xpath=//button[text()='Add Element']
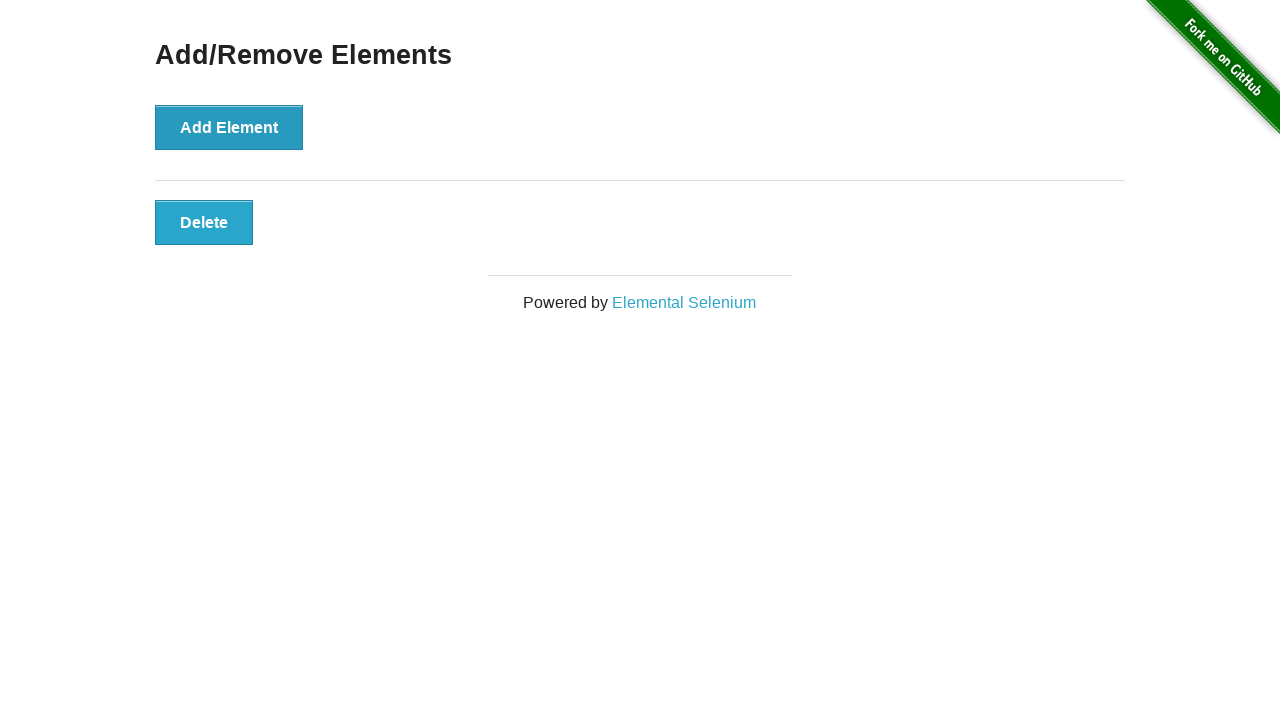

Clicked 'Add Element' button second time at (229, 127) on xpath=//button[text()='Add Element']
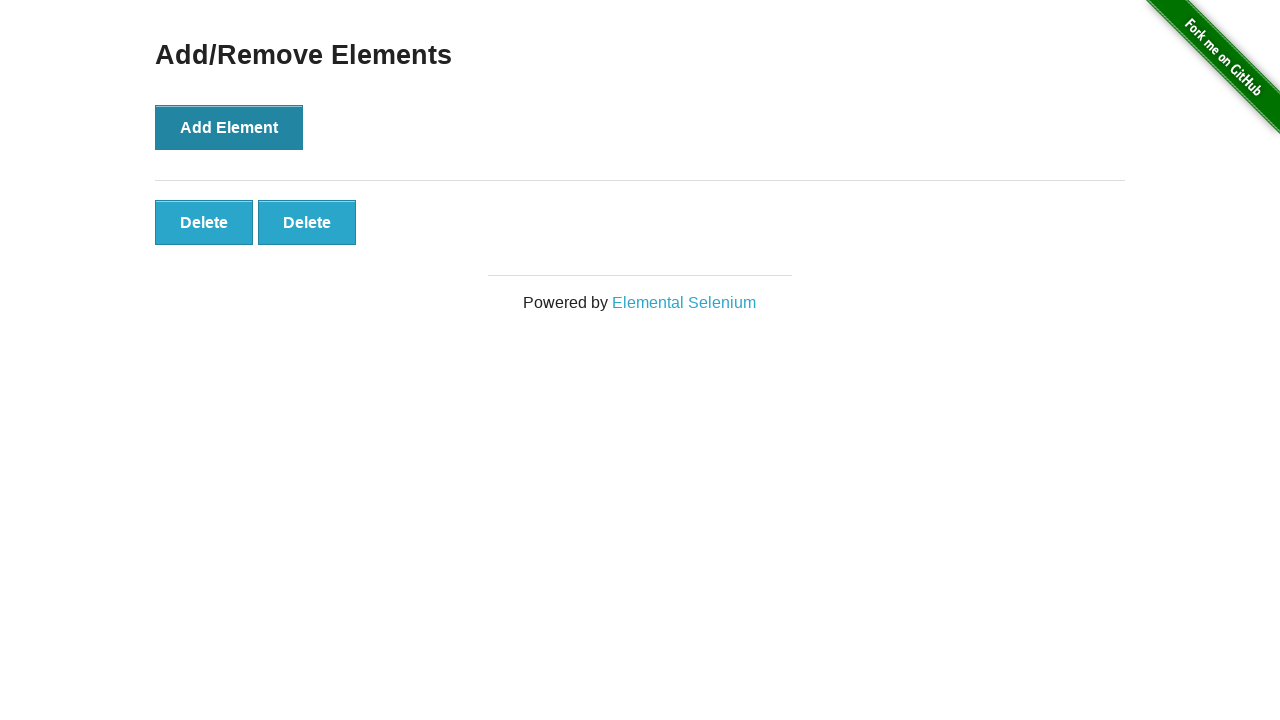

Clicked on added element to remove it at (204, 222) on .added-manually
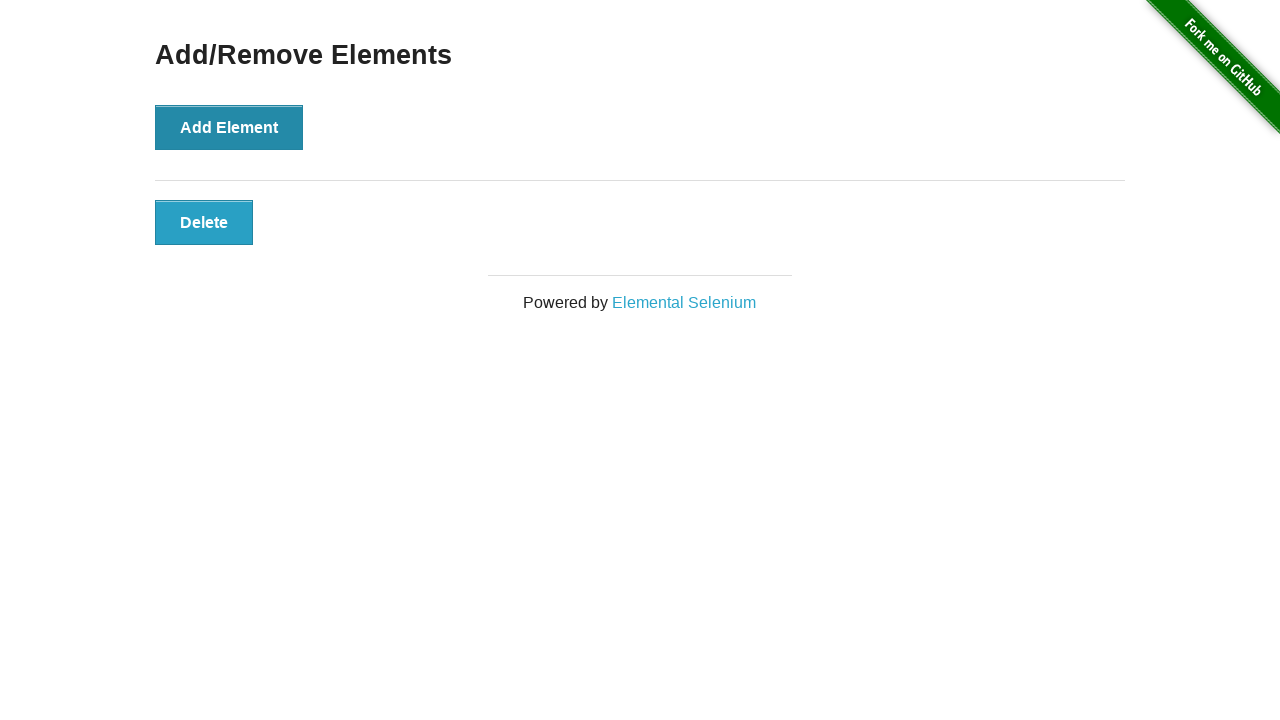

Verified that only one element remains after removal
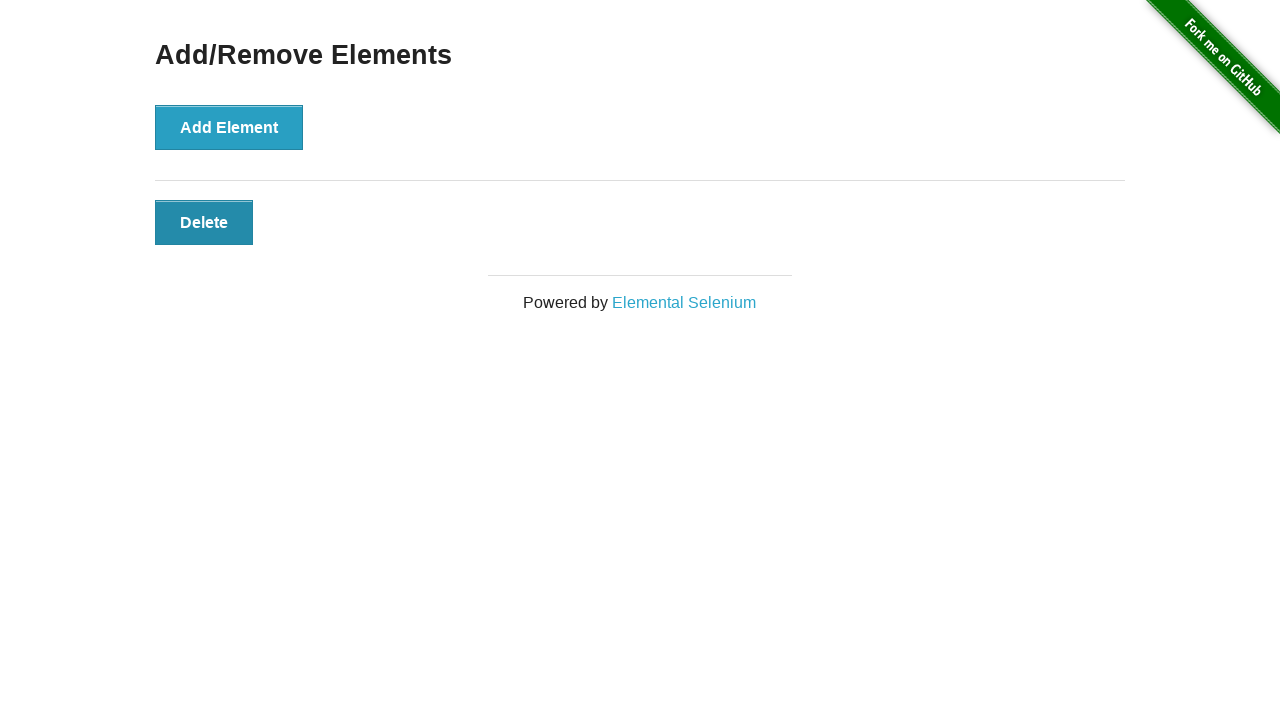

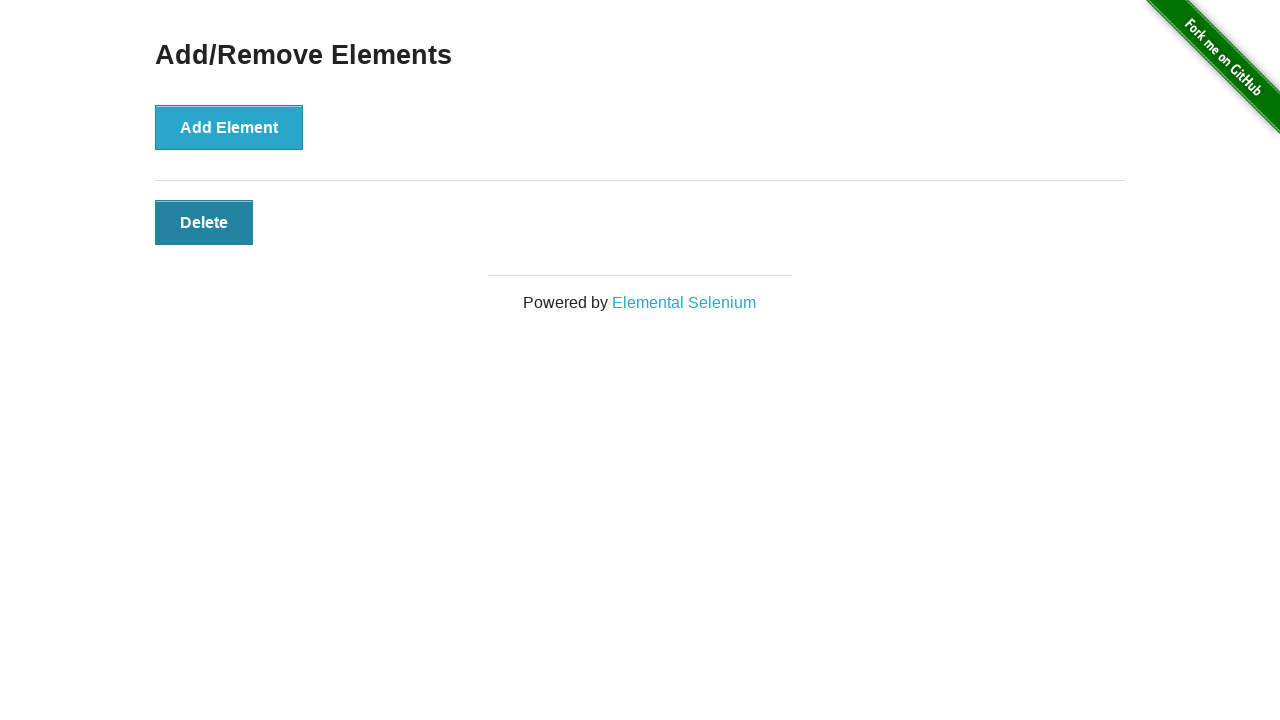